Tests window handling by clicking a link that opens a new tab, switching to the new tab, and verifying the new tab's title is "New Window"

Starting URL: https://the-internet.herokuapp.com/windows

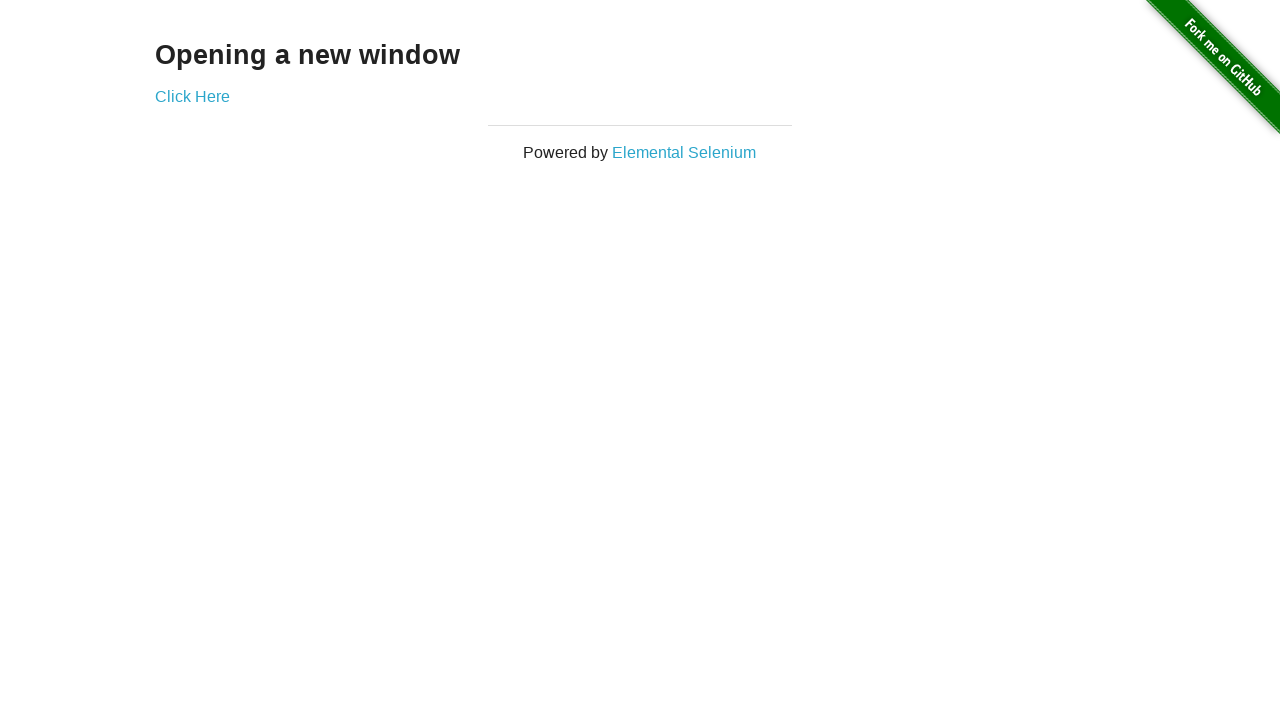

Clicked 'Click Here' link to open new tab at (192, 96) on text=Click Here
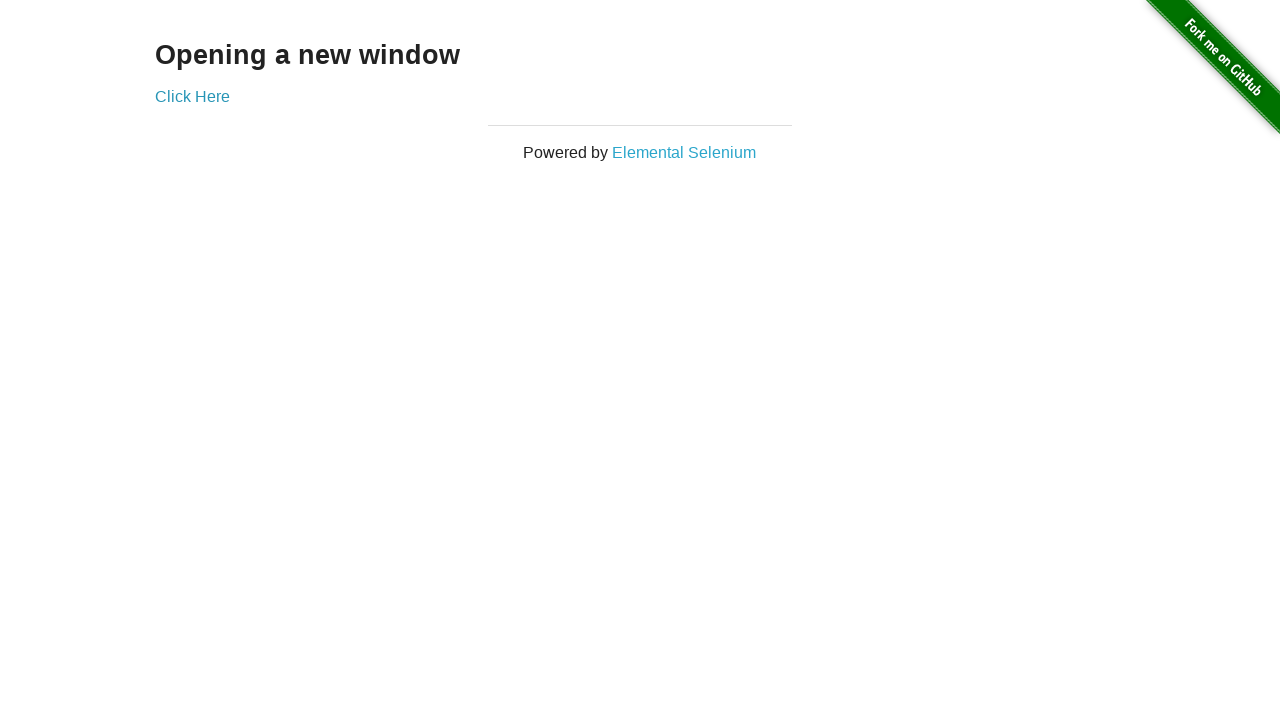

Captured new page object from context
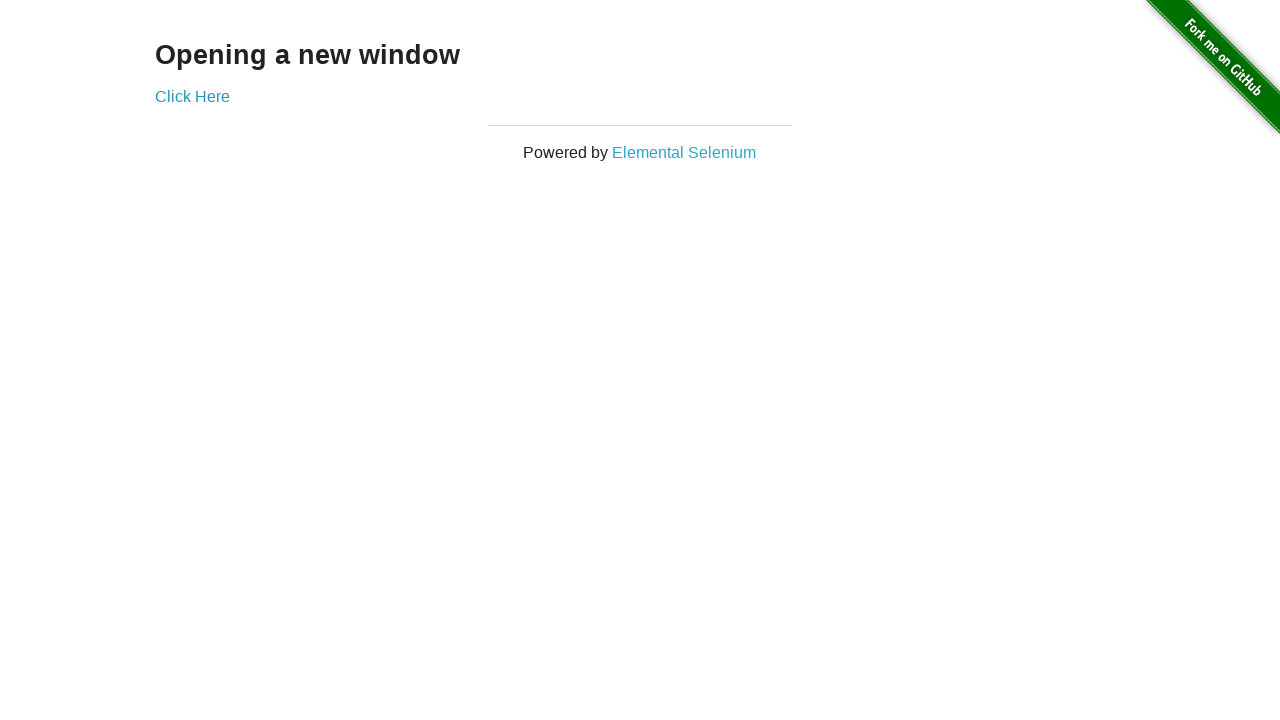

New page loaded successfully
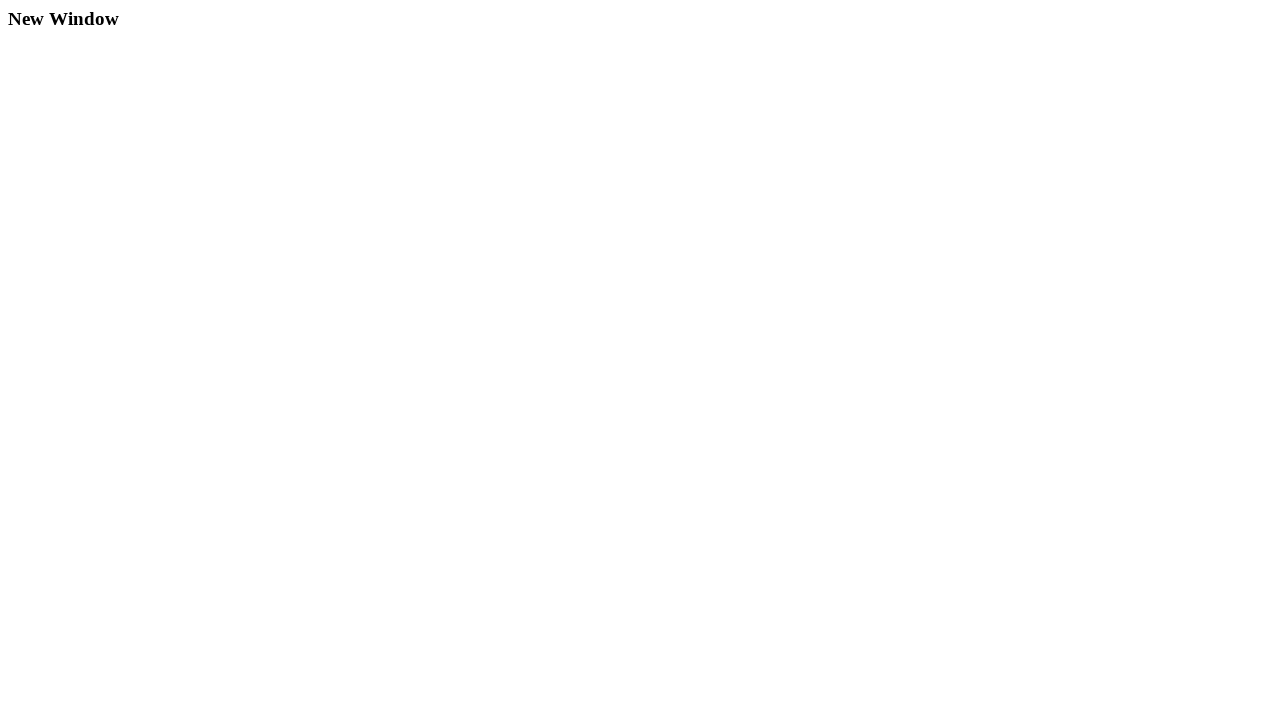

Verified new page title is 'New Window'
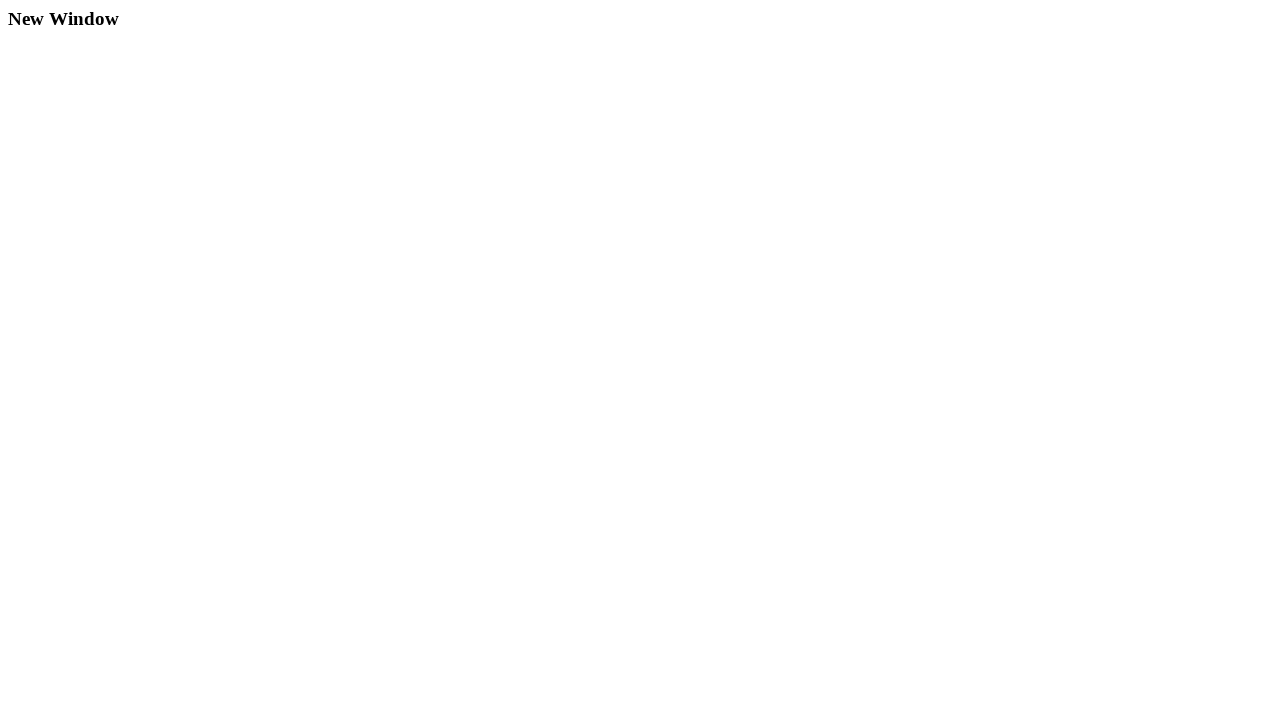

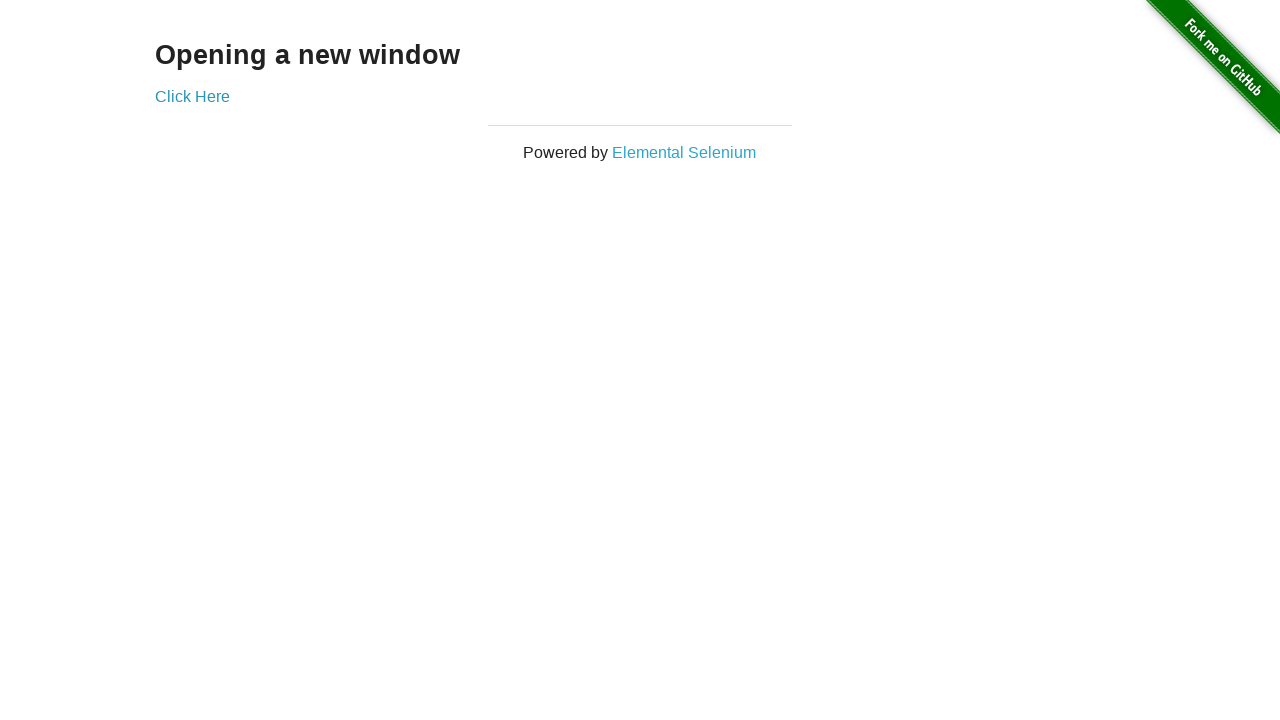